Tests dropdown selection functionality by selecting a year by index, a month by visible text, and a day by value from separate dropdown menus

Starting URL: https://testcenter.techproeducation.com/index.php?page=dropdown

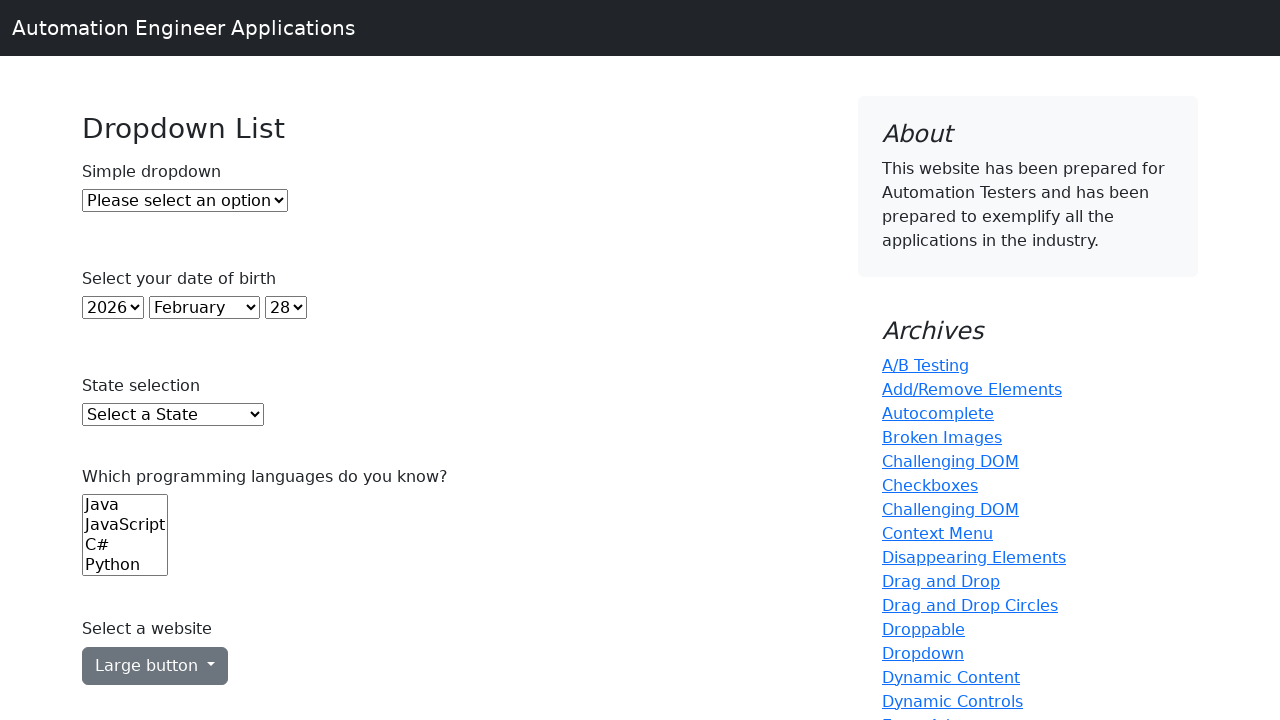

Selected year 2001 (index 22) from year dropdown on select#year
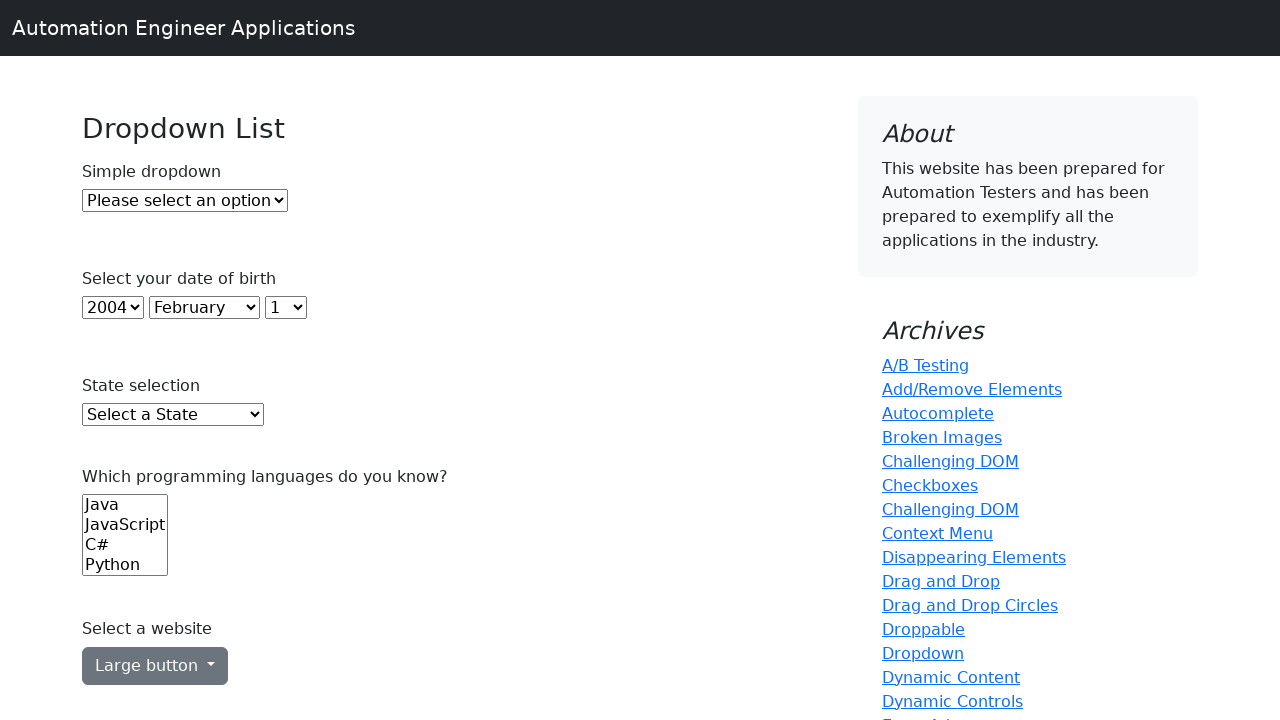

Selected July from month dropdown by visible text on select#month
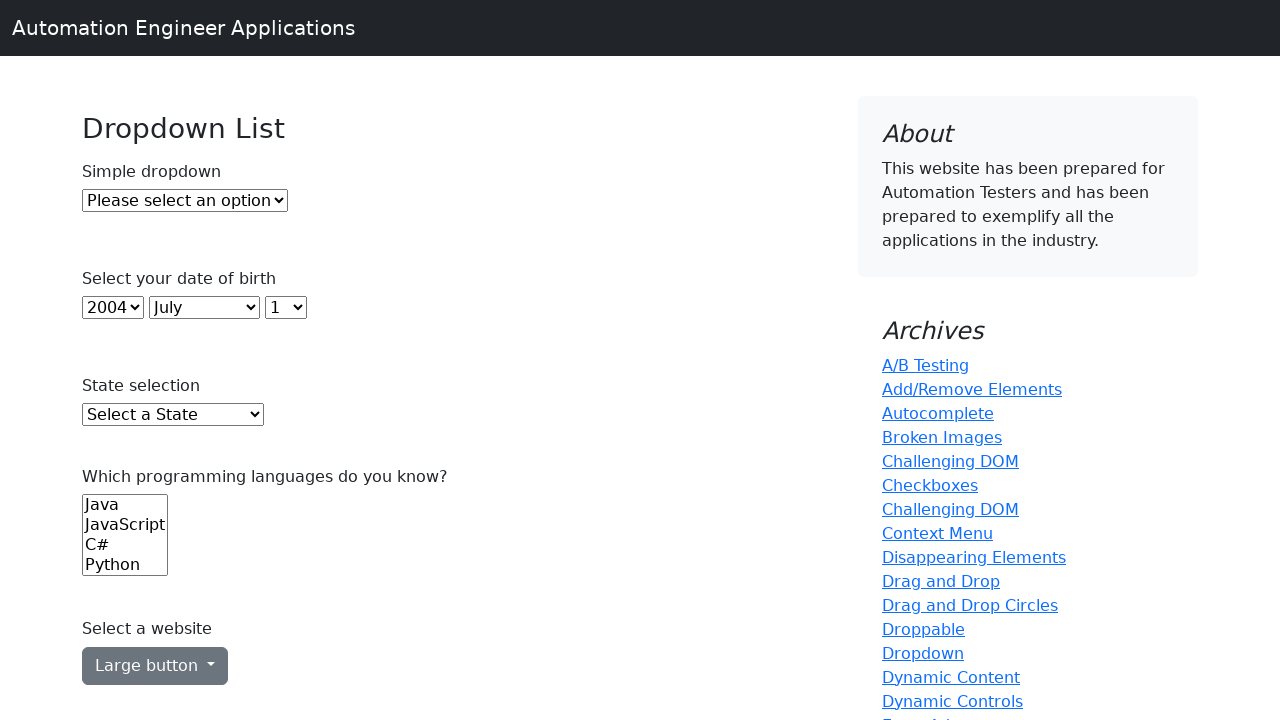

Selected day 28 from day dropdown by value on select#day
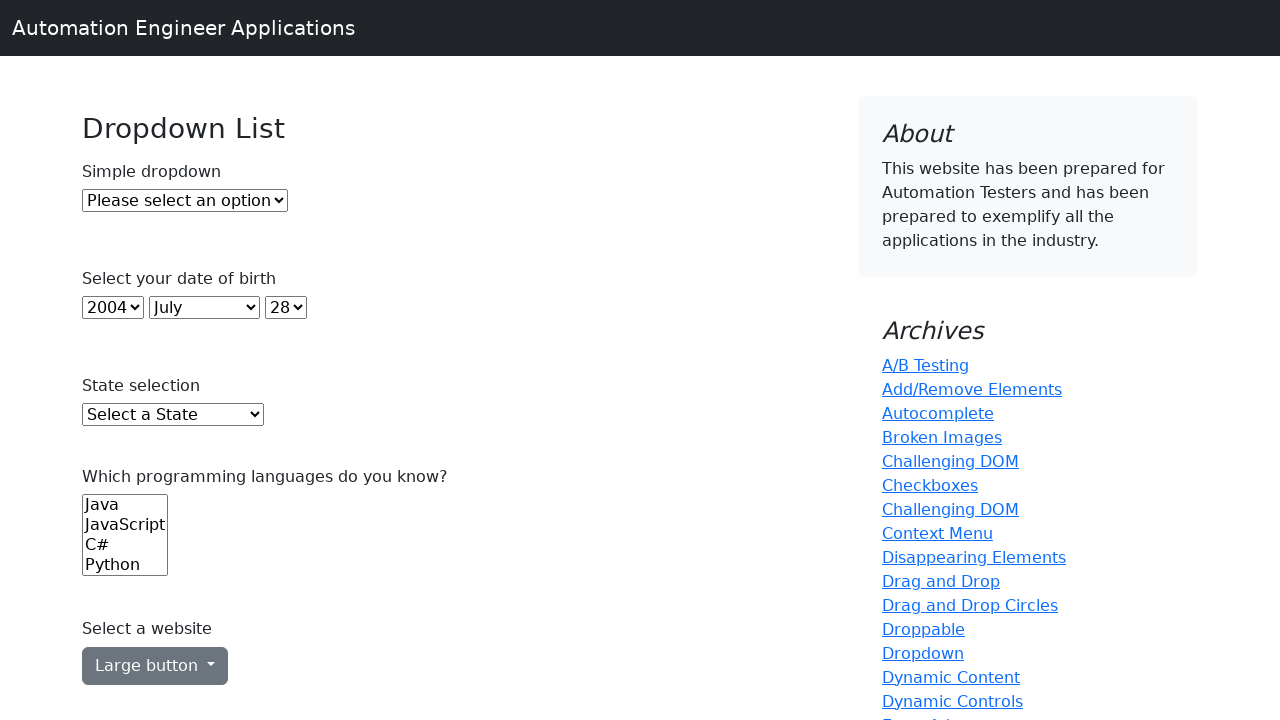

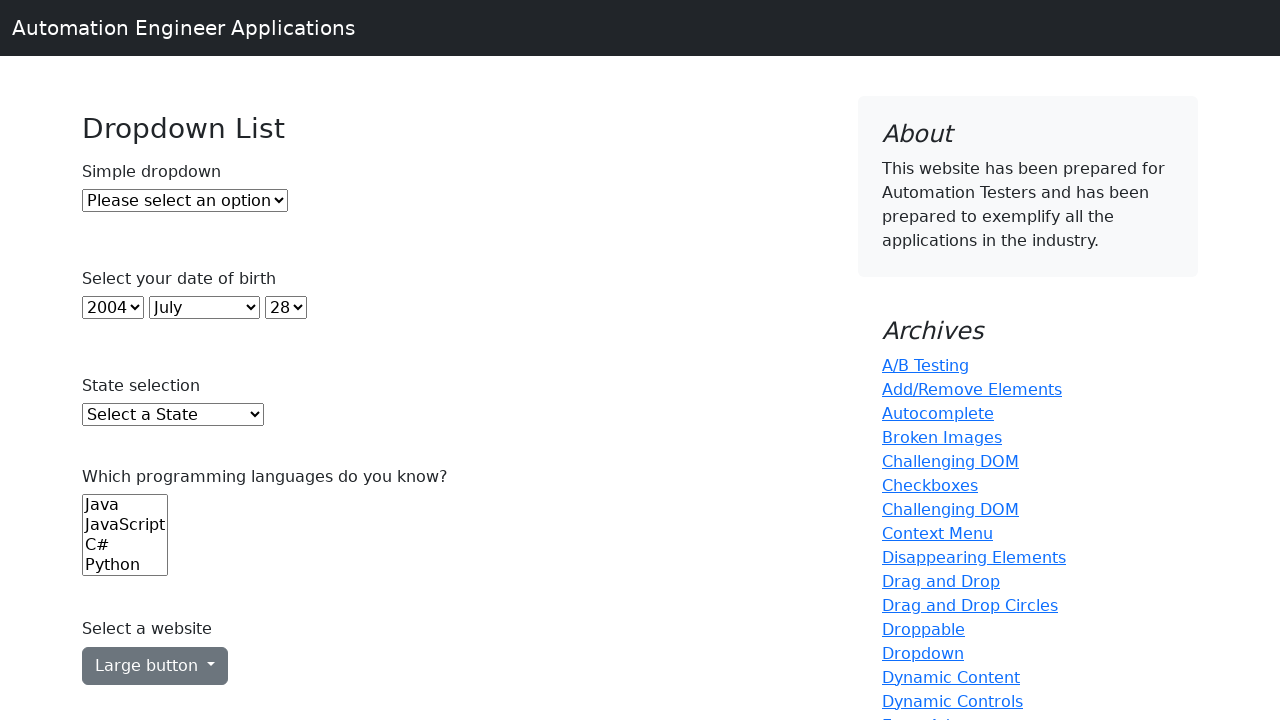